Tests form validation by submitting empty username and password fields and verifying that error styling appears on both input fields

Starting URL: https://www.saucedemo.com/

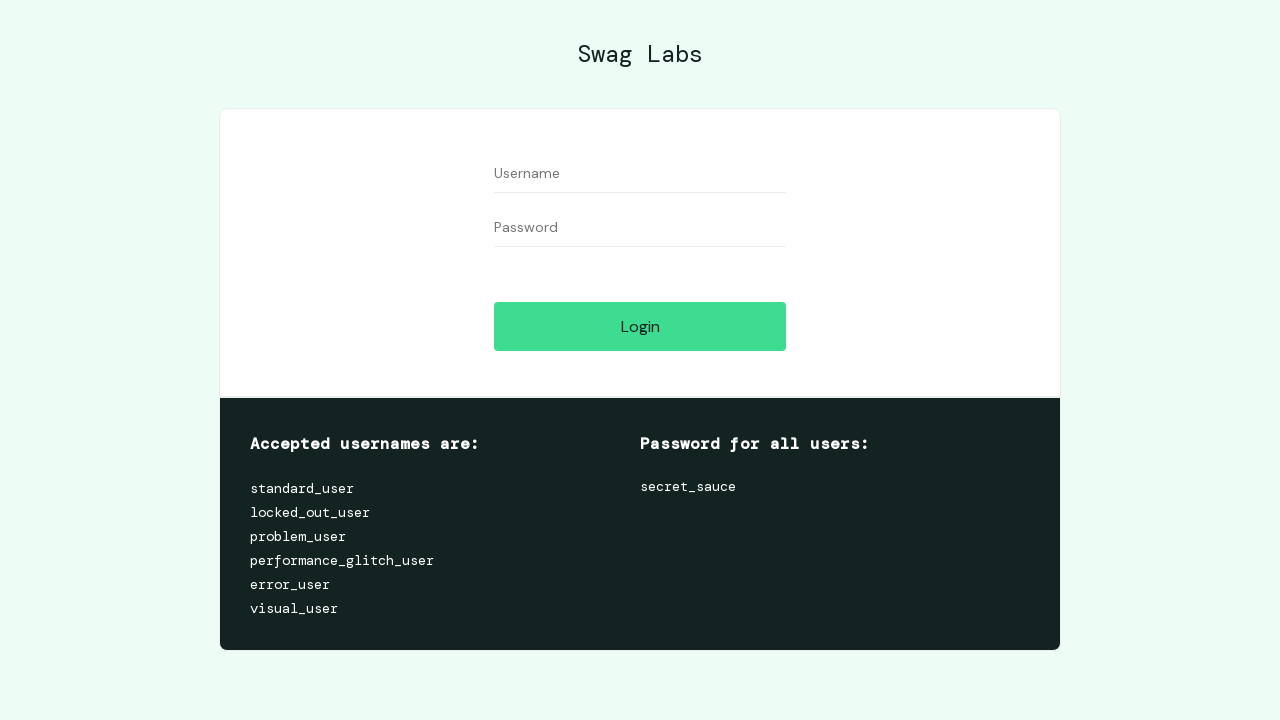

Filled username field with empty string on #user-name
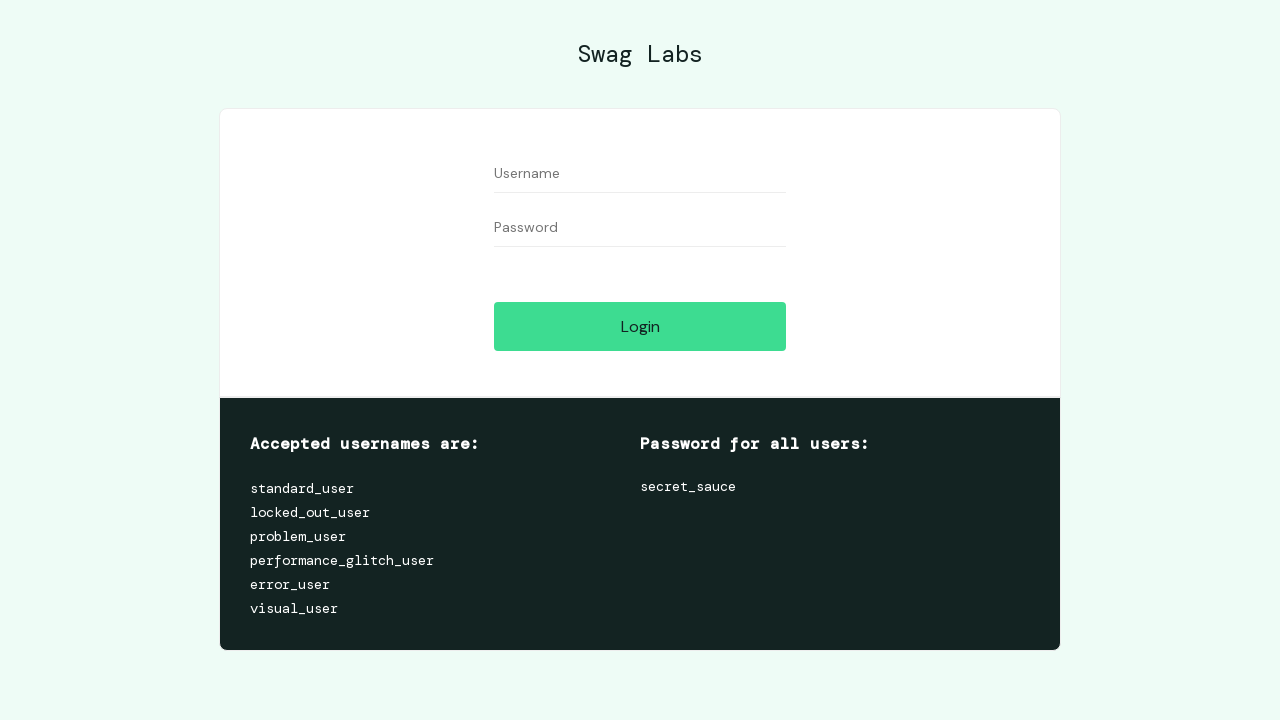

Filled password field with empty string on #password
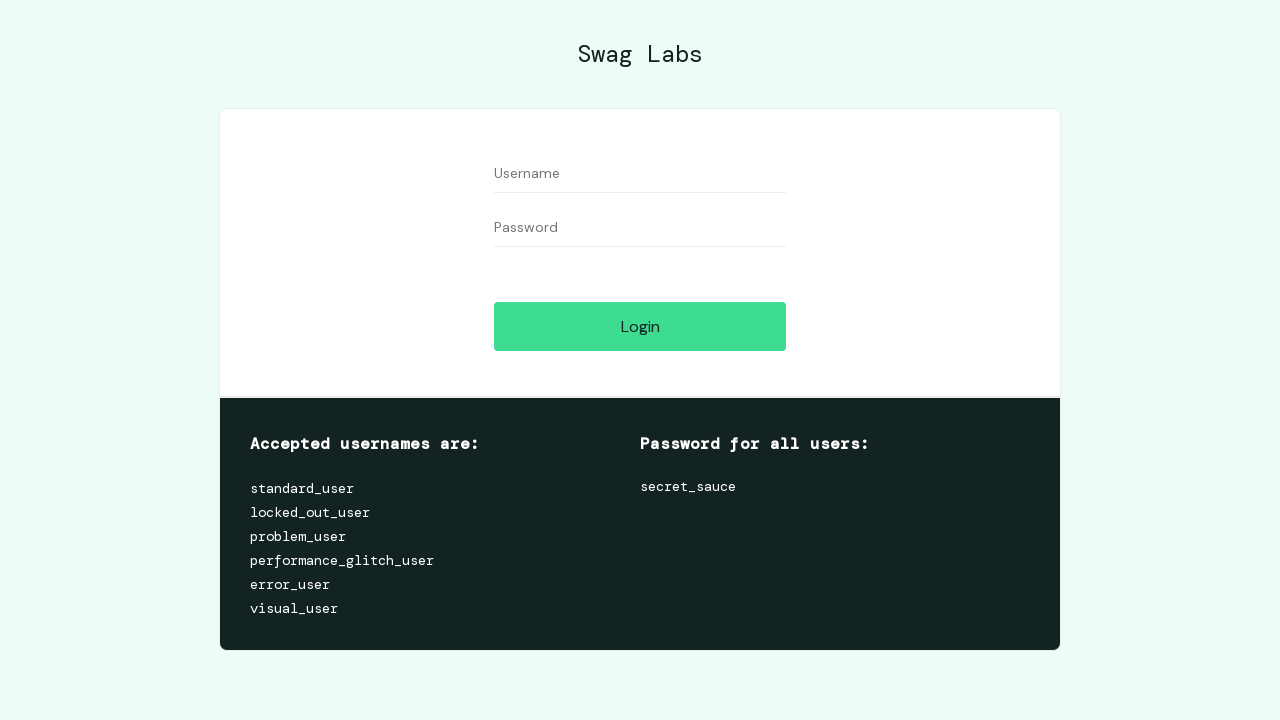

Clicked login button to submit empty form at (640, 326) on #login-button
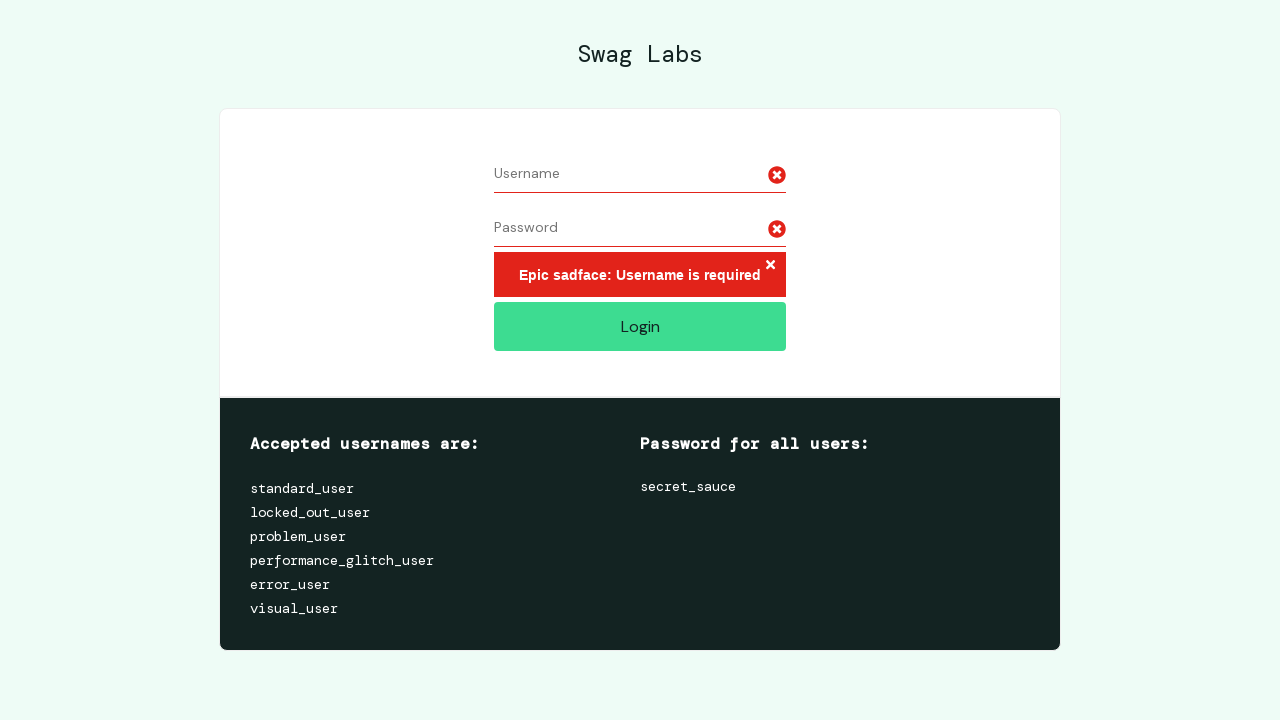

Located error-styled input fields
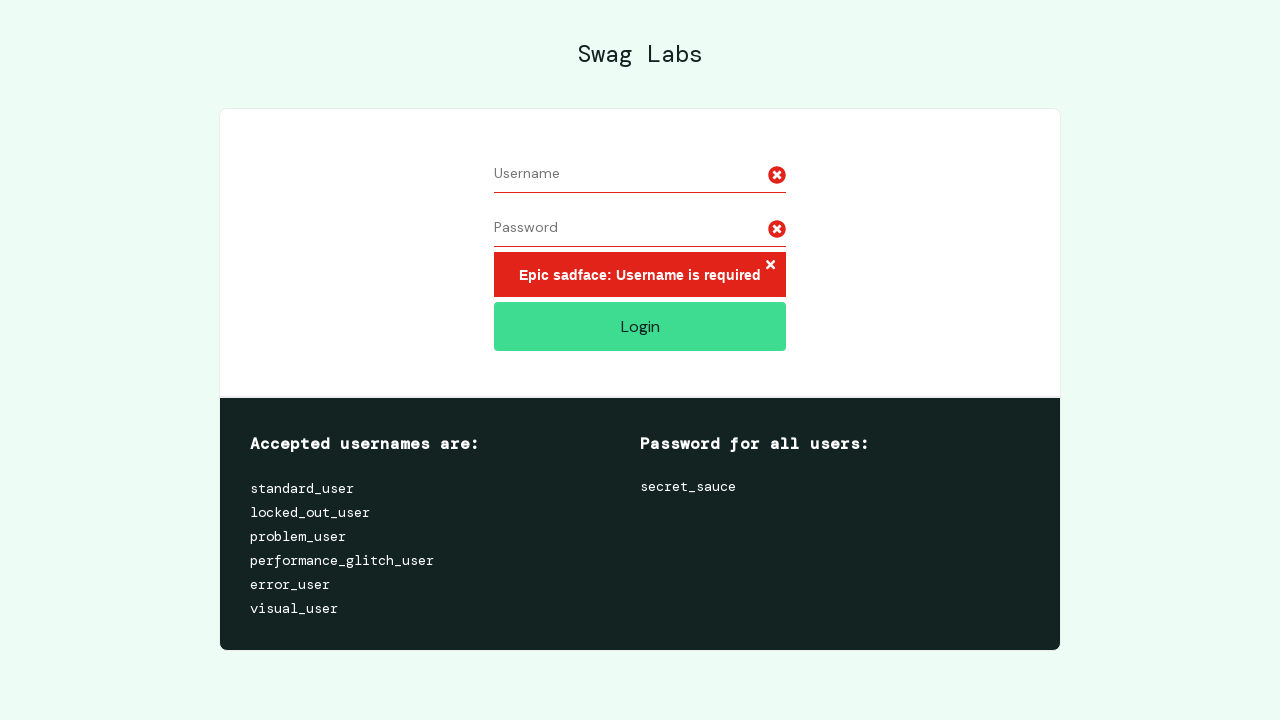

Verified that both username and password fields have error styling applied
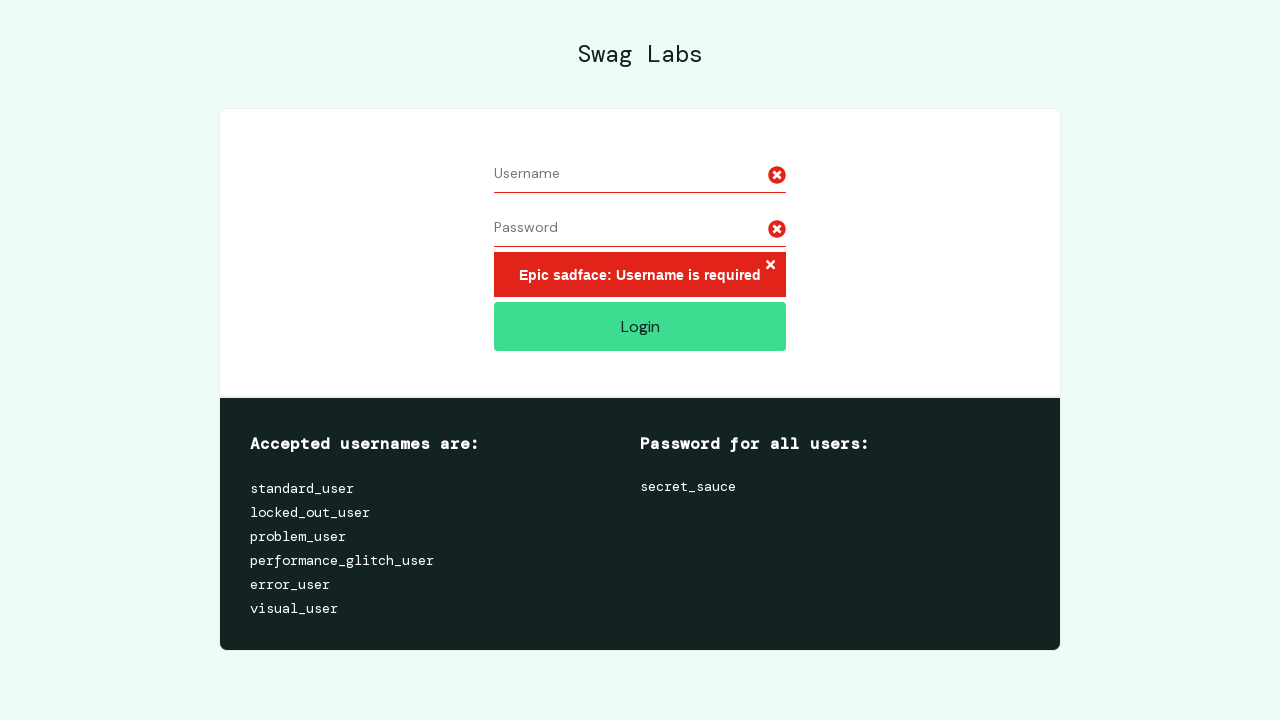

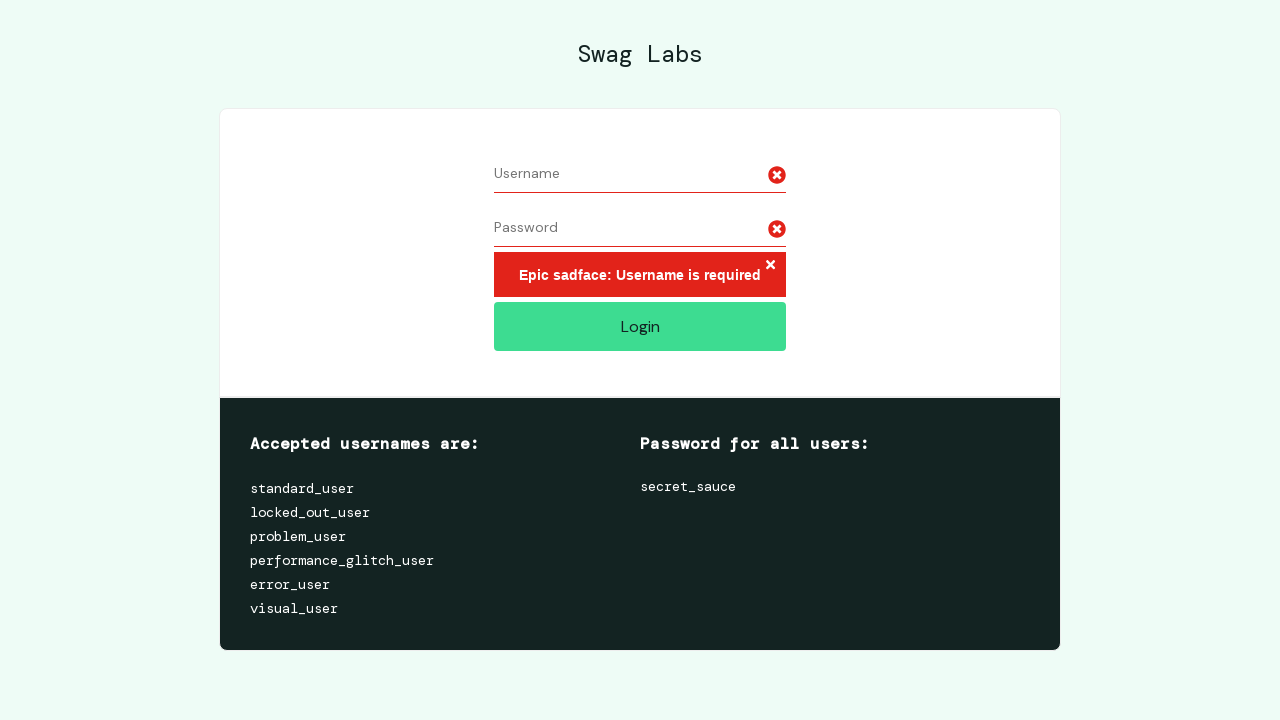